Tests the signature pad functionality by drawing on the canvas and then clearing it

Starting URL: http://szimek.github.io/signature_pad/

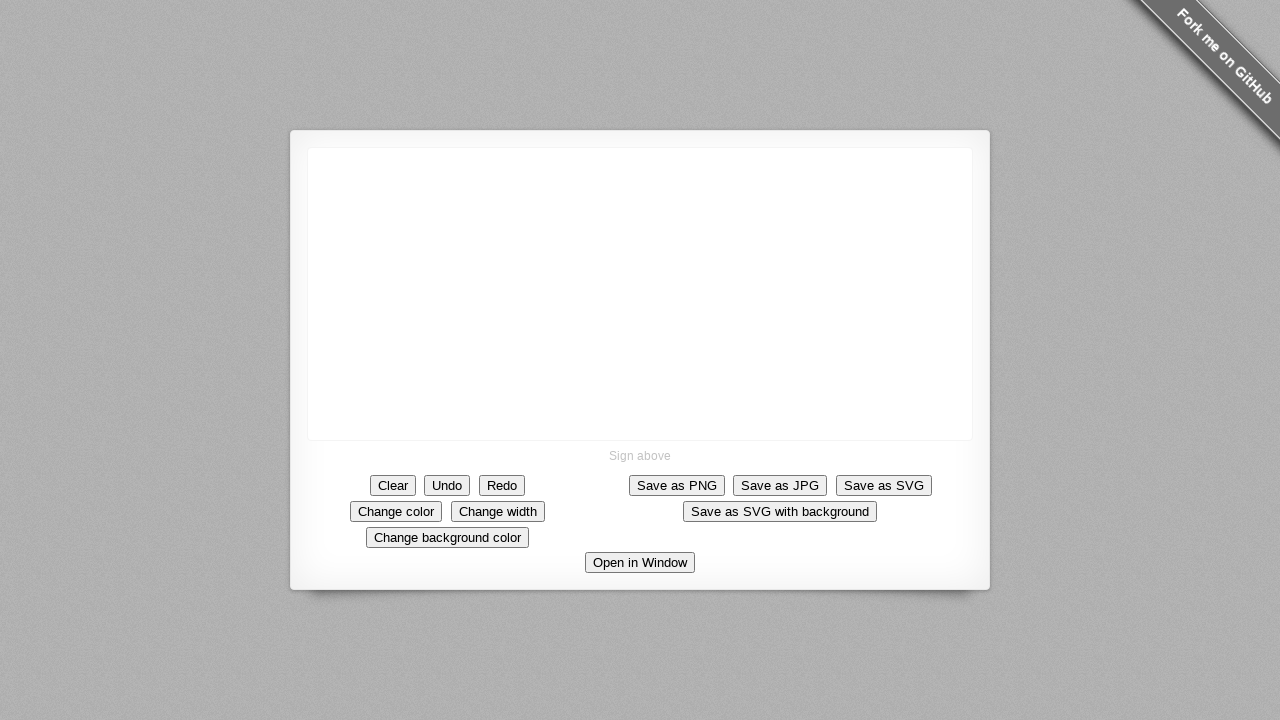

Located canvas element for drawing
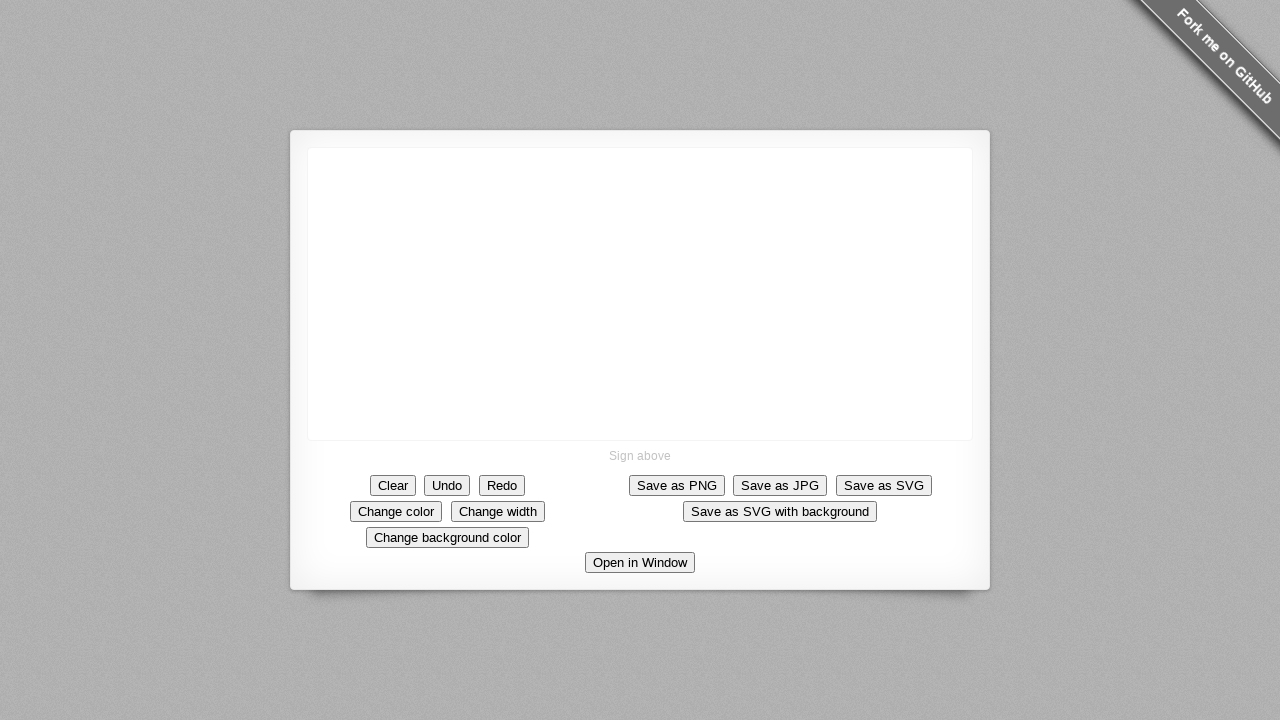

Retrieved canvas bounding box coordinates
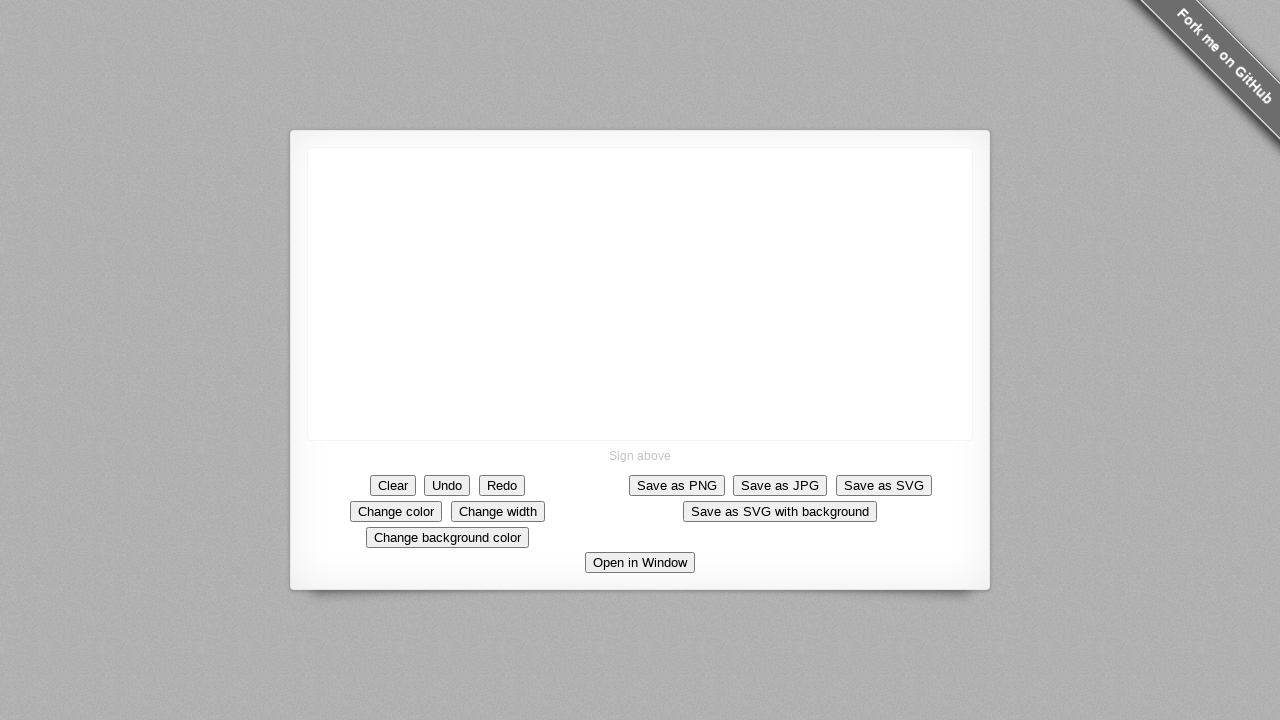

Moved mouse to starting position on canvas at (474, 221)
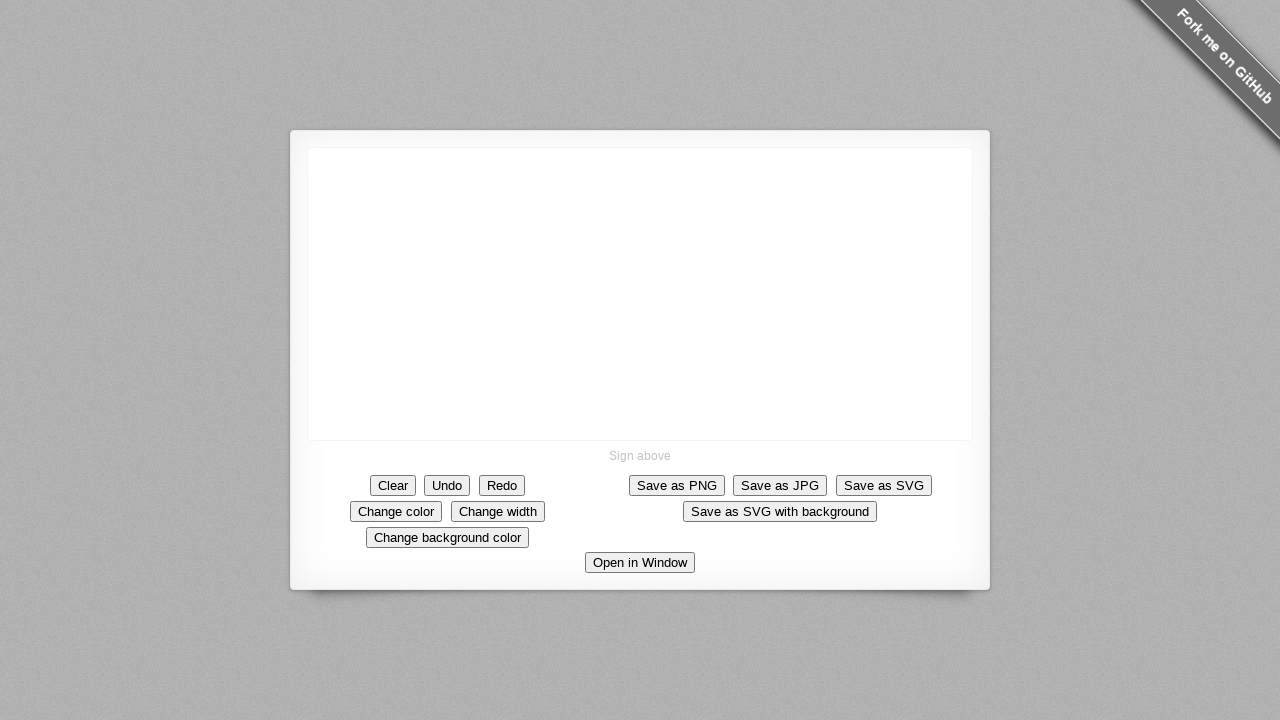

Pressed mouse button down to begin drawing at (474, 221)
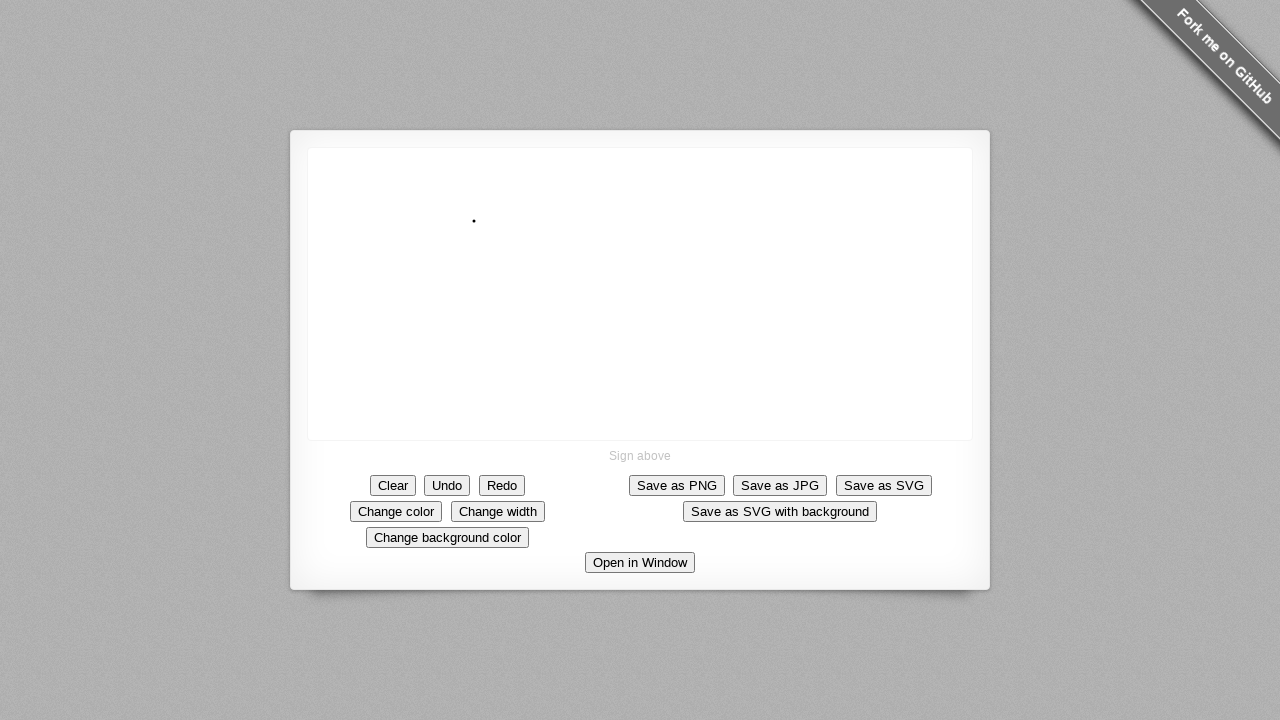

Drew first diagonal segment (10 movements) at (524, 271)
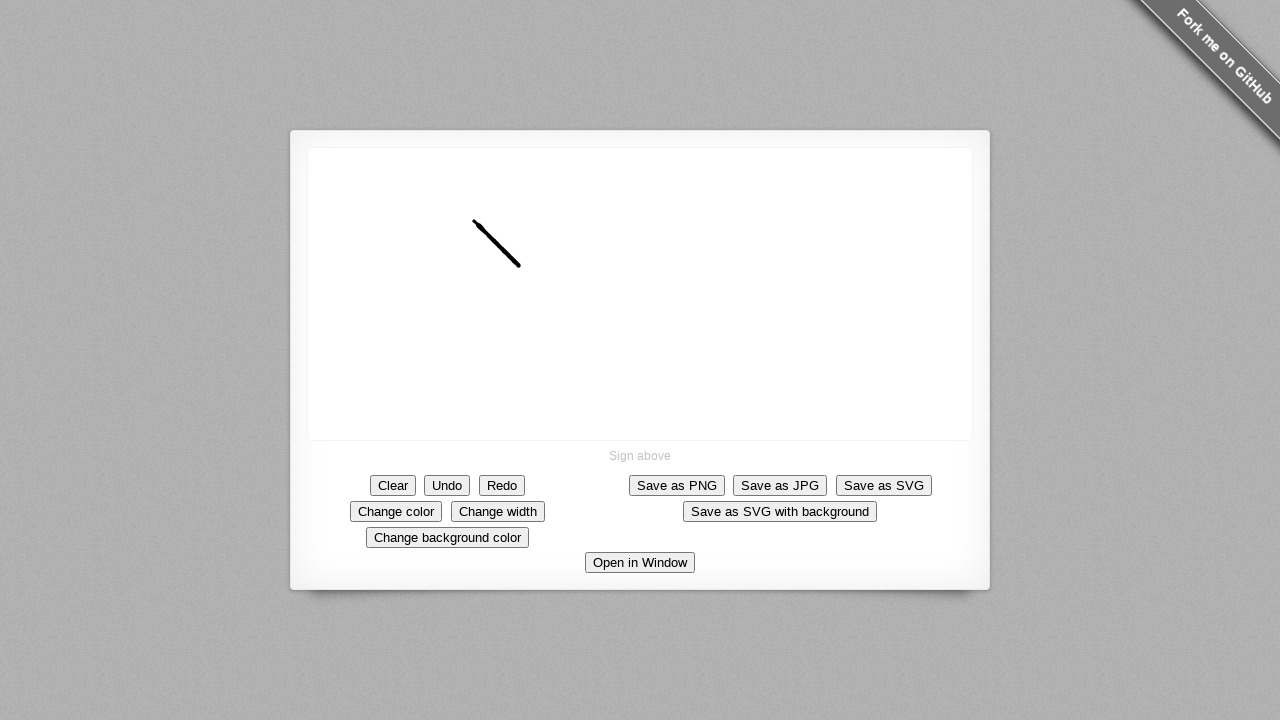

Drew second diagonal segment (10 movements) at (574, 321)
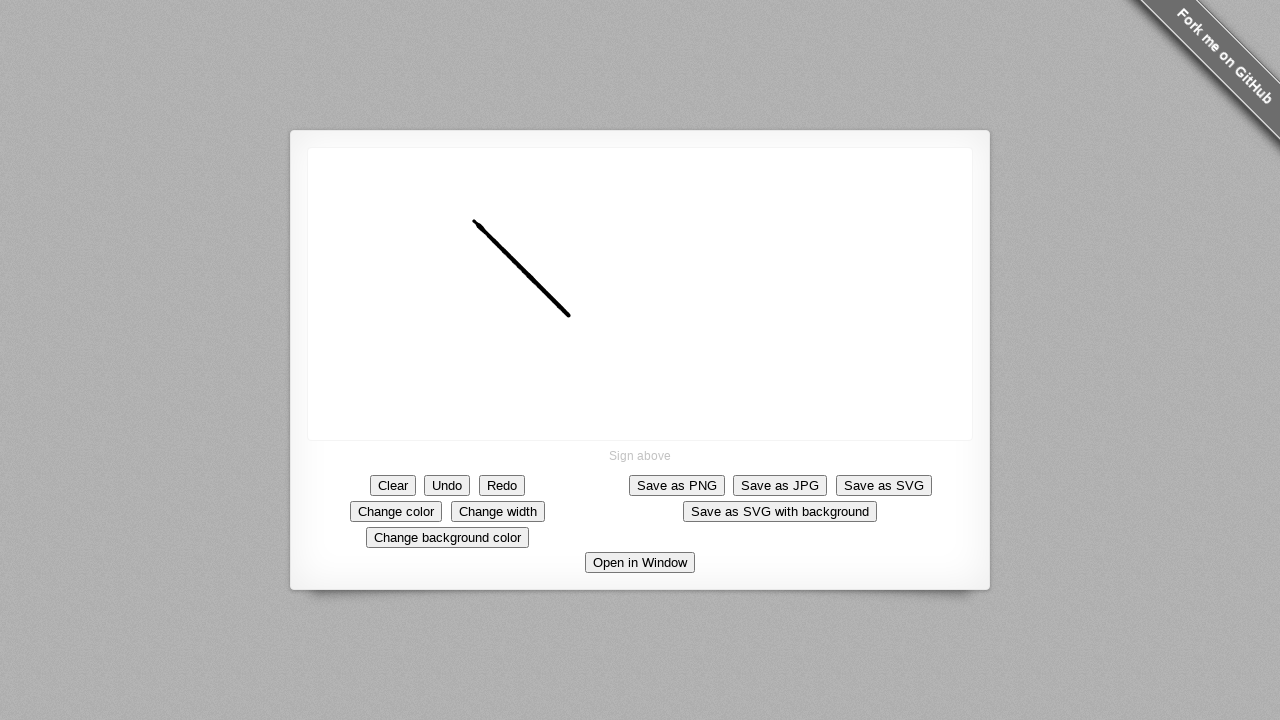

Drew third diagonal segment (10 movements) at (624, 371)
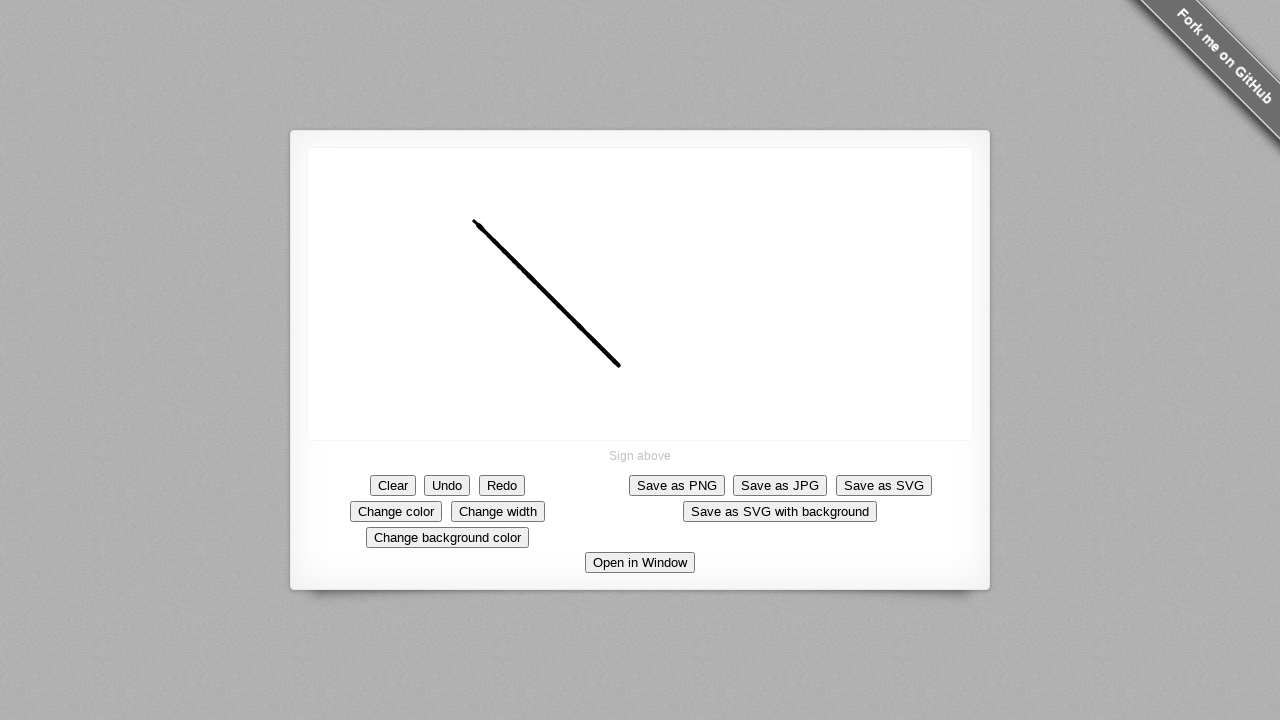

Released mouse button to finish drawing at (624, 371)
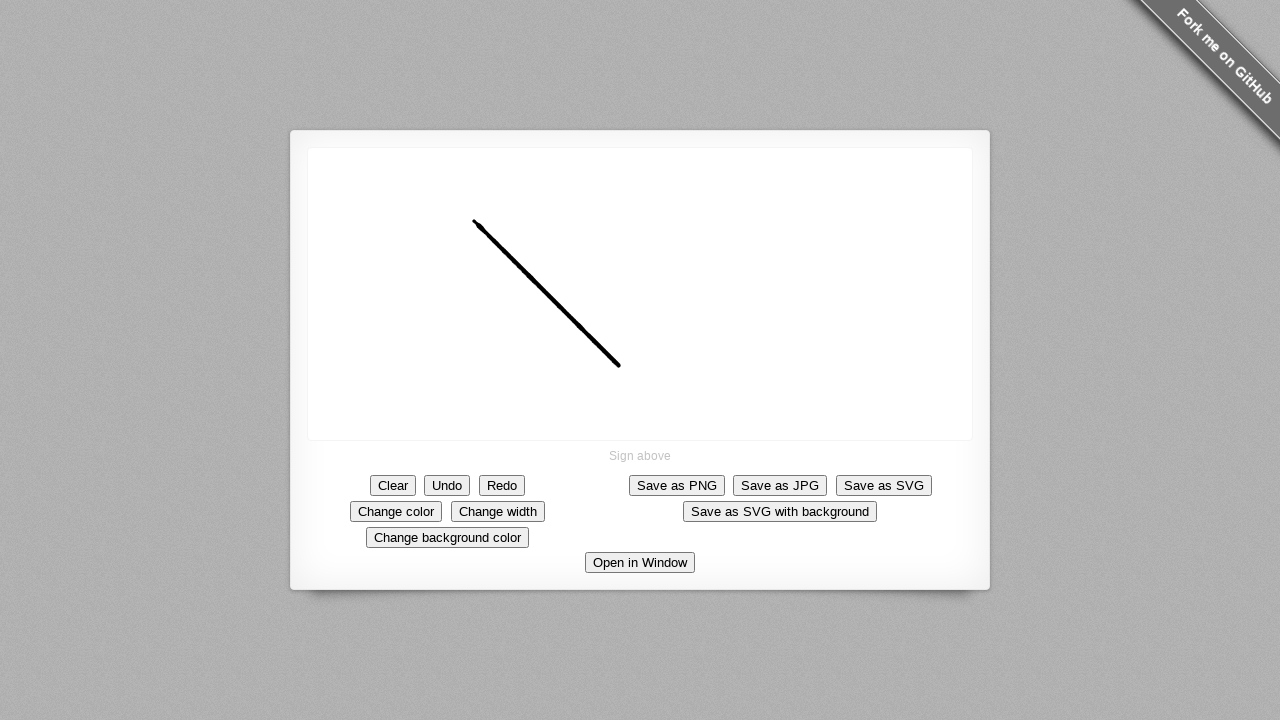

Waited 2 seconds to view the drawing on canvas
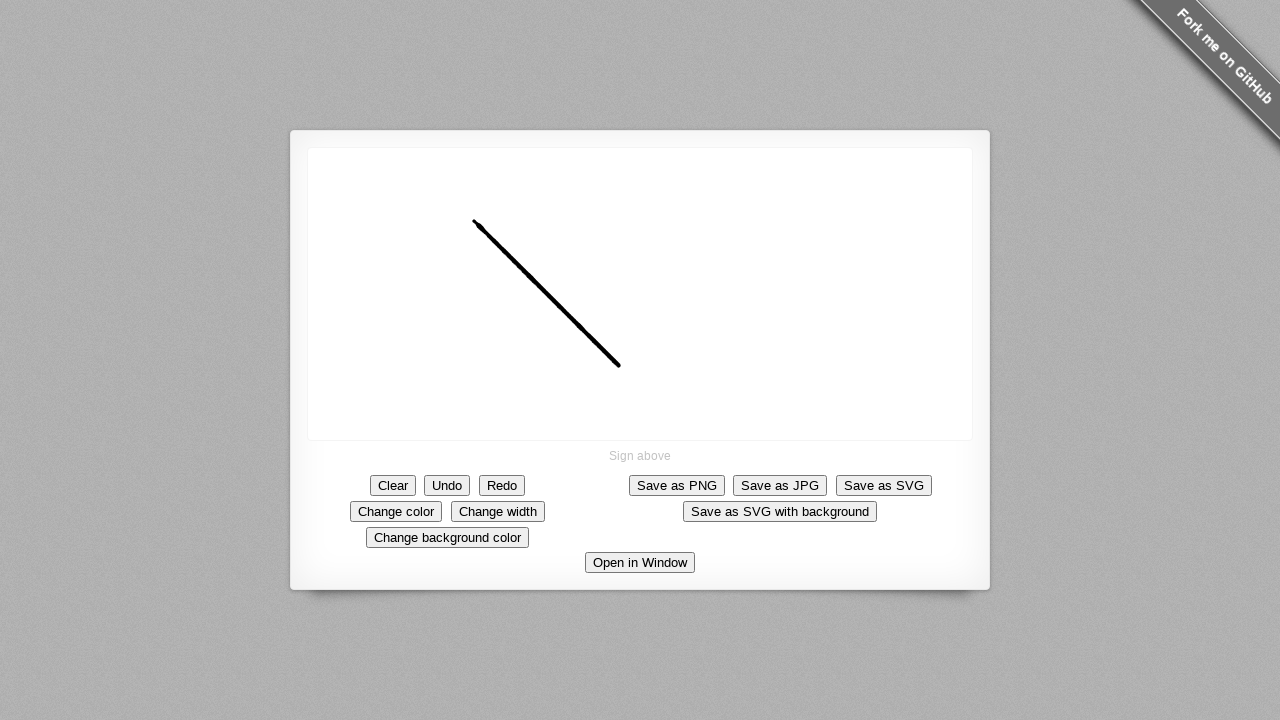

Clicked Clear button to erase the signature at (393, 485) on text='Clear'
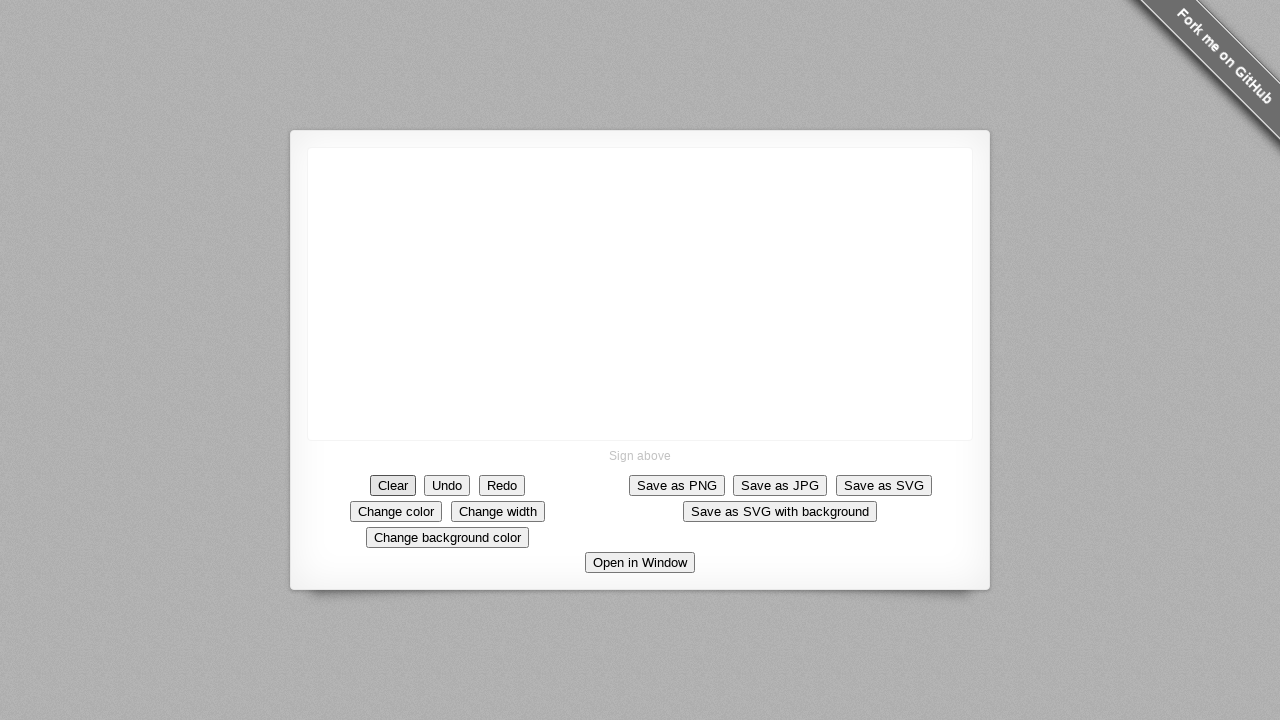

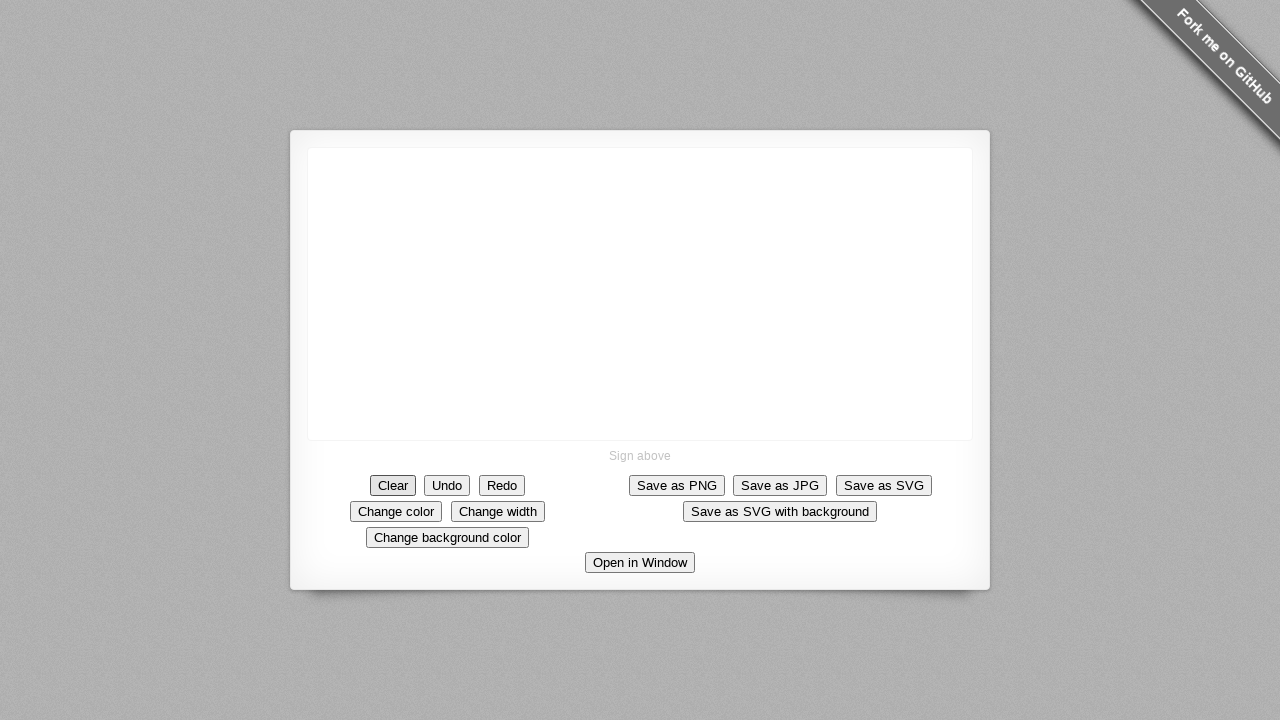